Tests that the counter correctly displays the number of todo items as items are added

Starting URL: https://demo.playwright.dev/todomvc

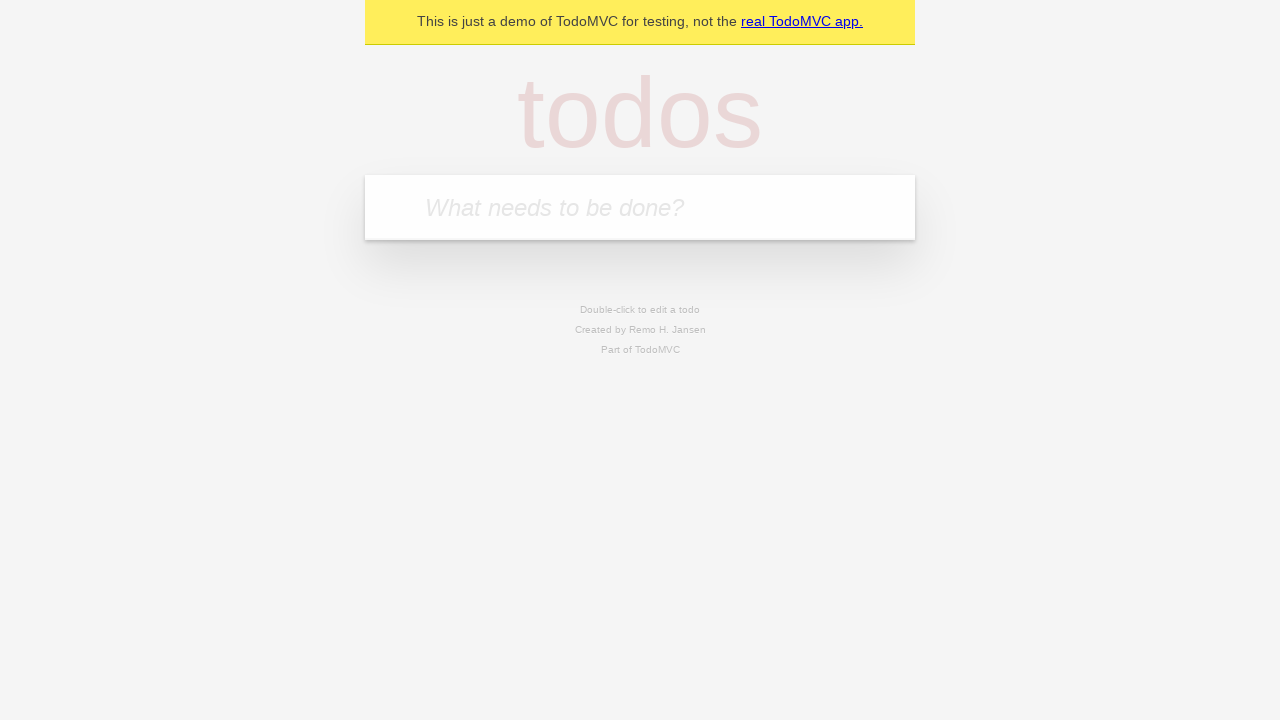

Located the 'What needs to be done?' input field
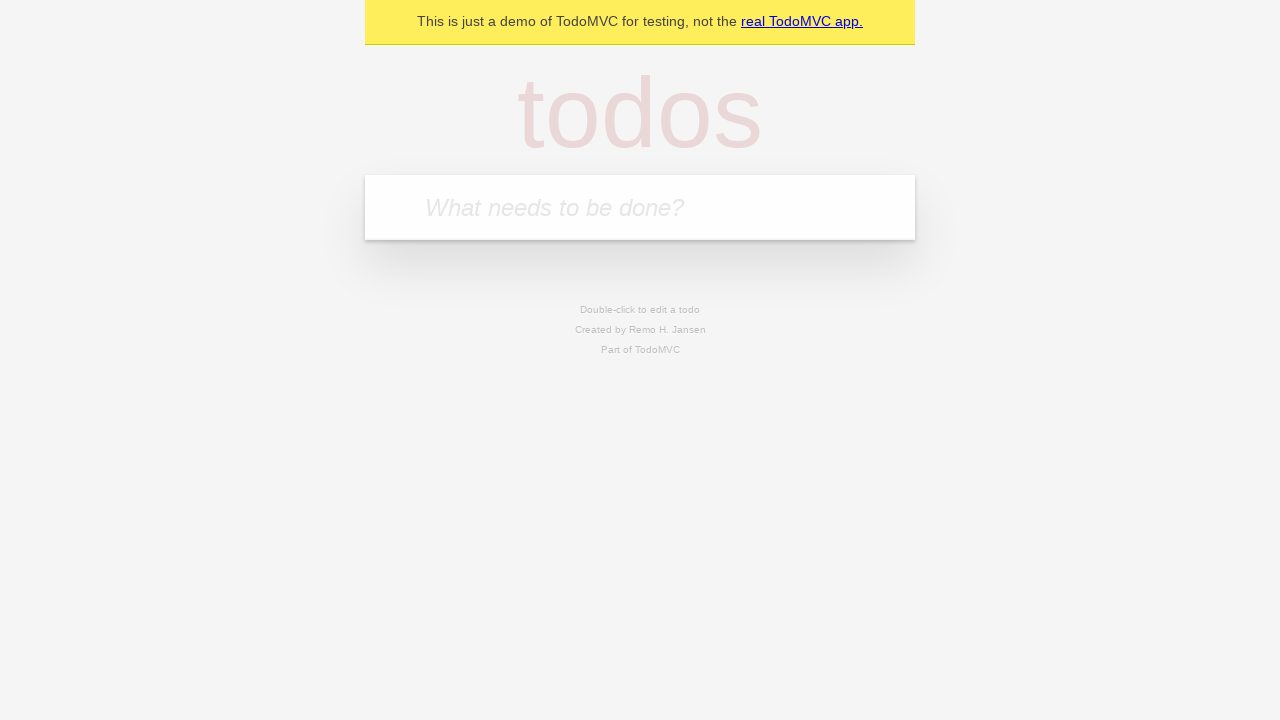

Filled input field with first todo item 'buy some cheese' on internal:attr=[placeholder="What needs to be done?"i]
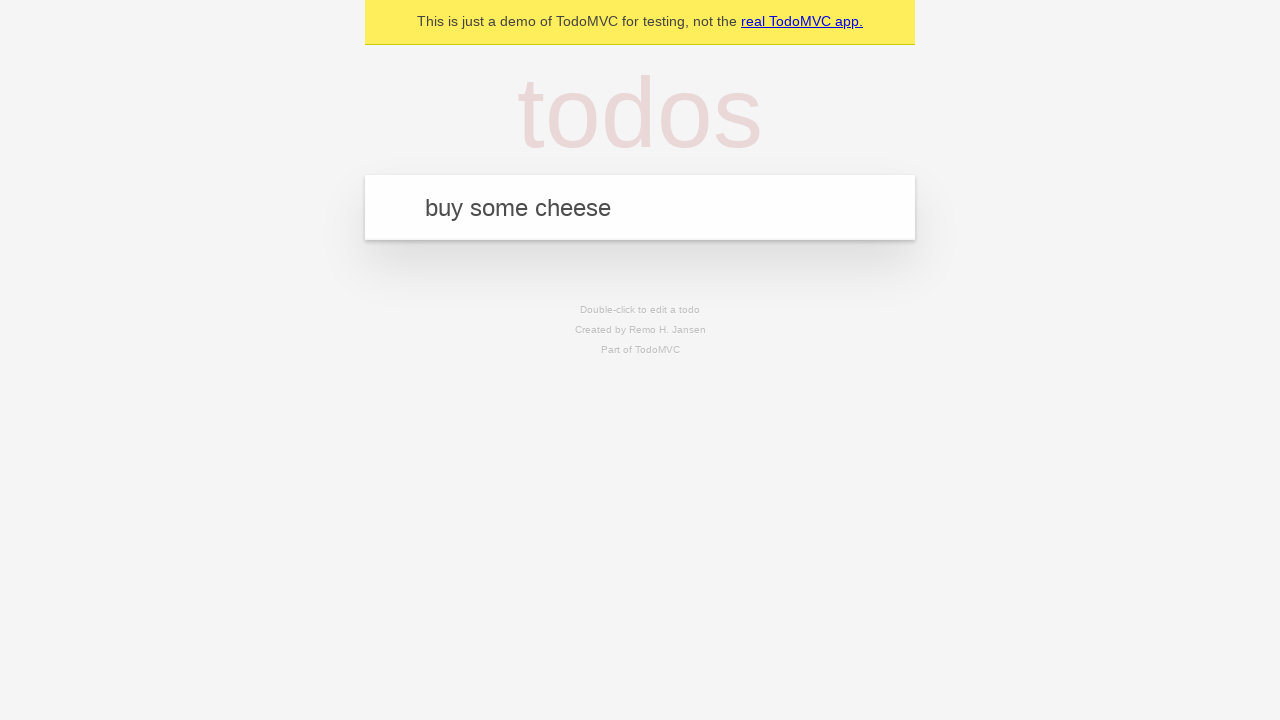

Pressed Enter to add first todo item on internal:attr=[placeholder="What needs to be done?"i]
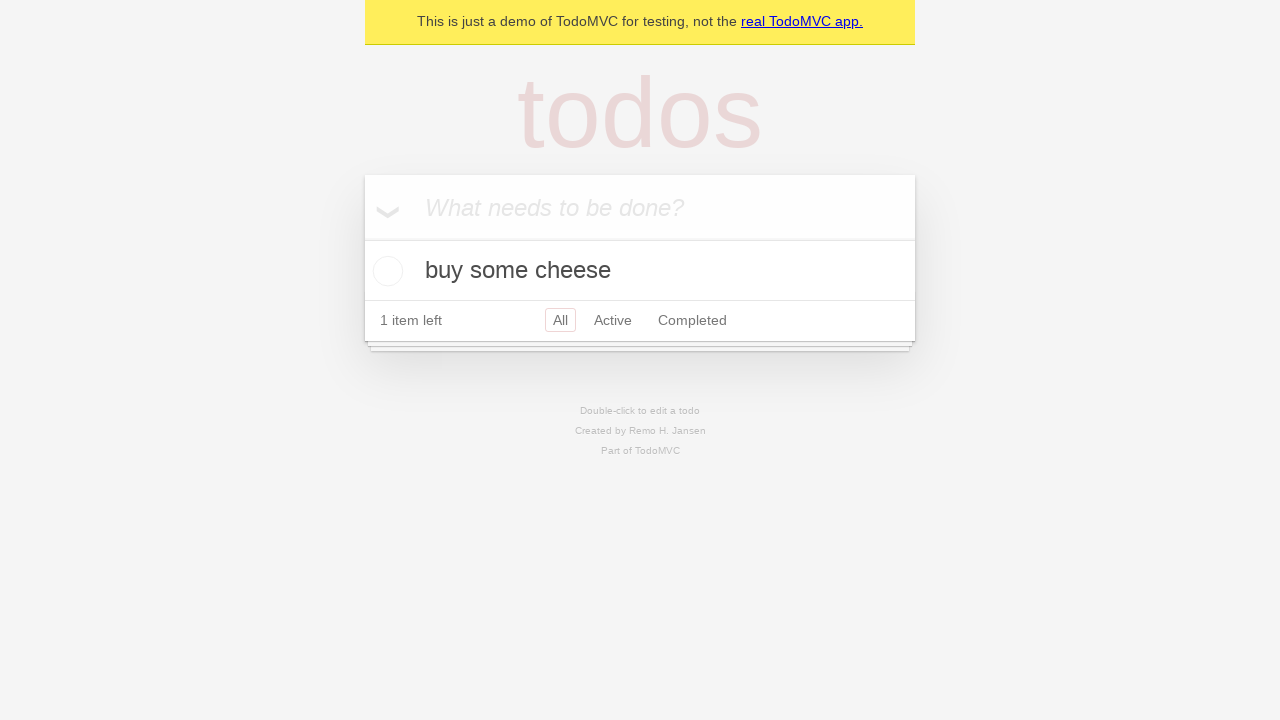

Todo counter element loaded, displaying 1 item
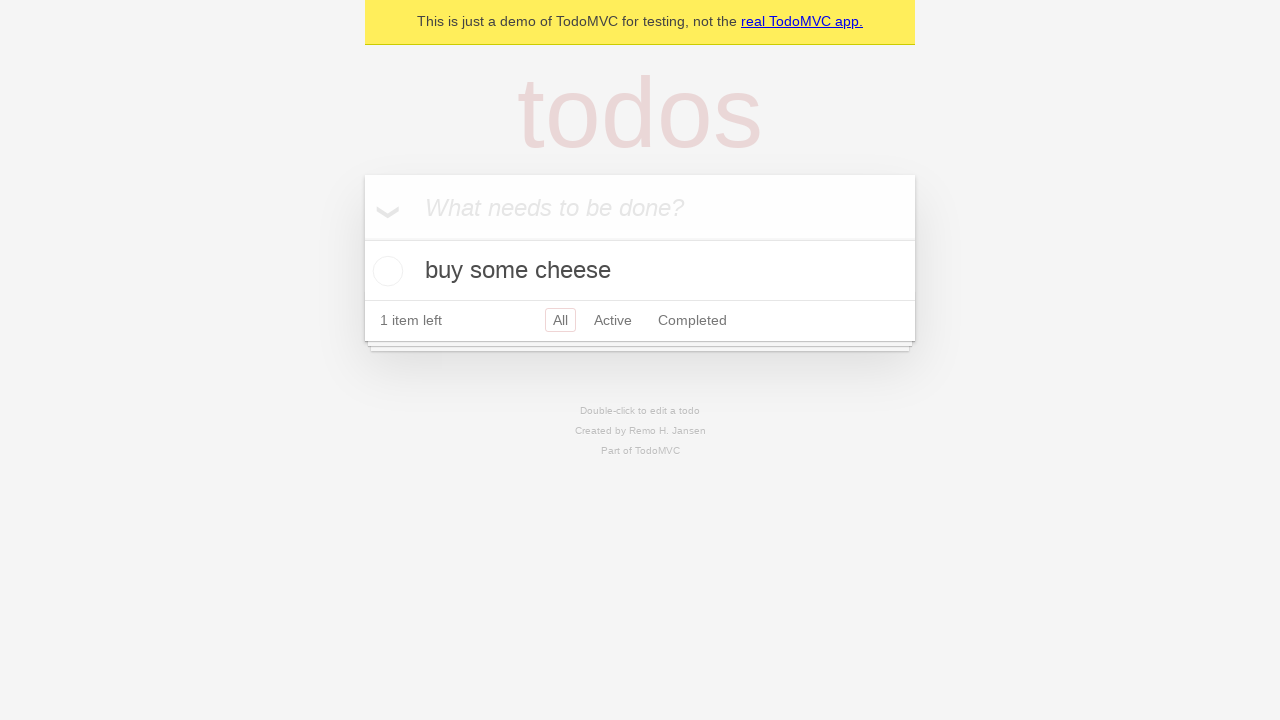

Filled input field with second todo item 'feed the cat' on internal:attr=[placeholder="What needs to be done?"i]
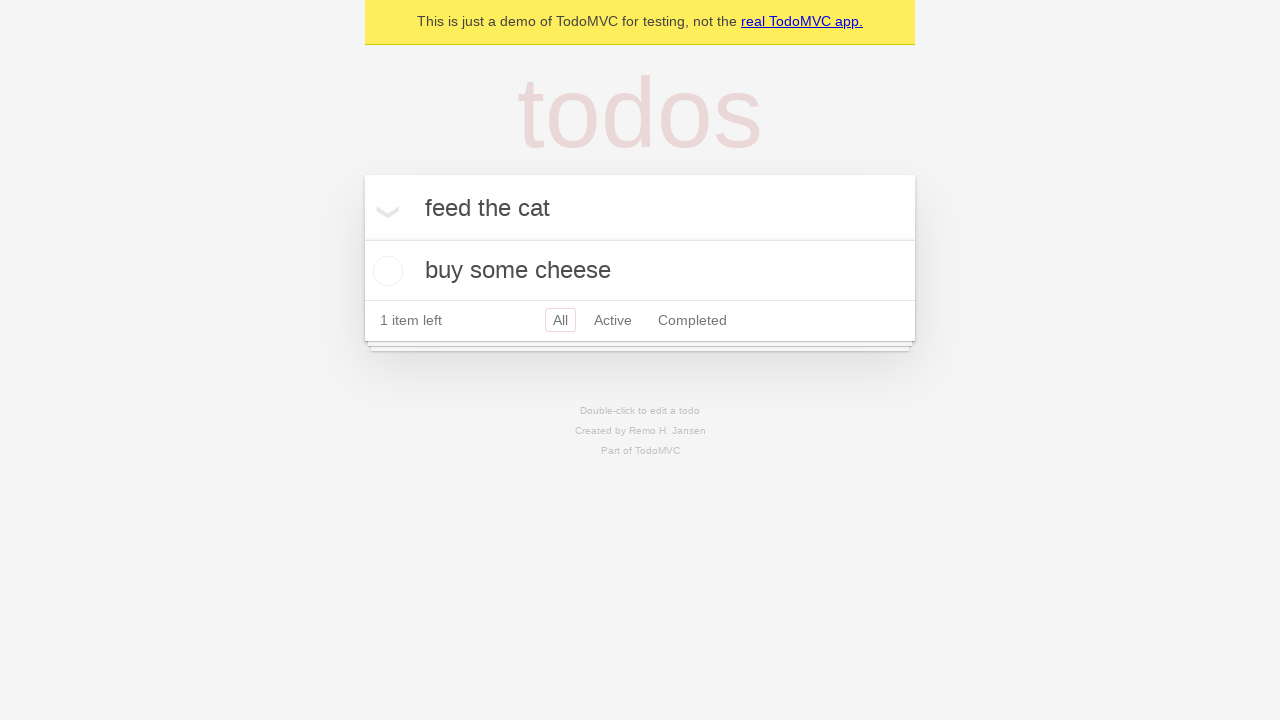

Pressed Enter to add second todo item on internal:attr=[placeholder="What needs to be done?"i]
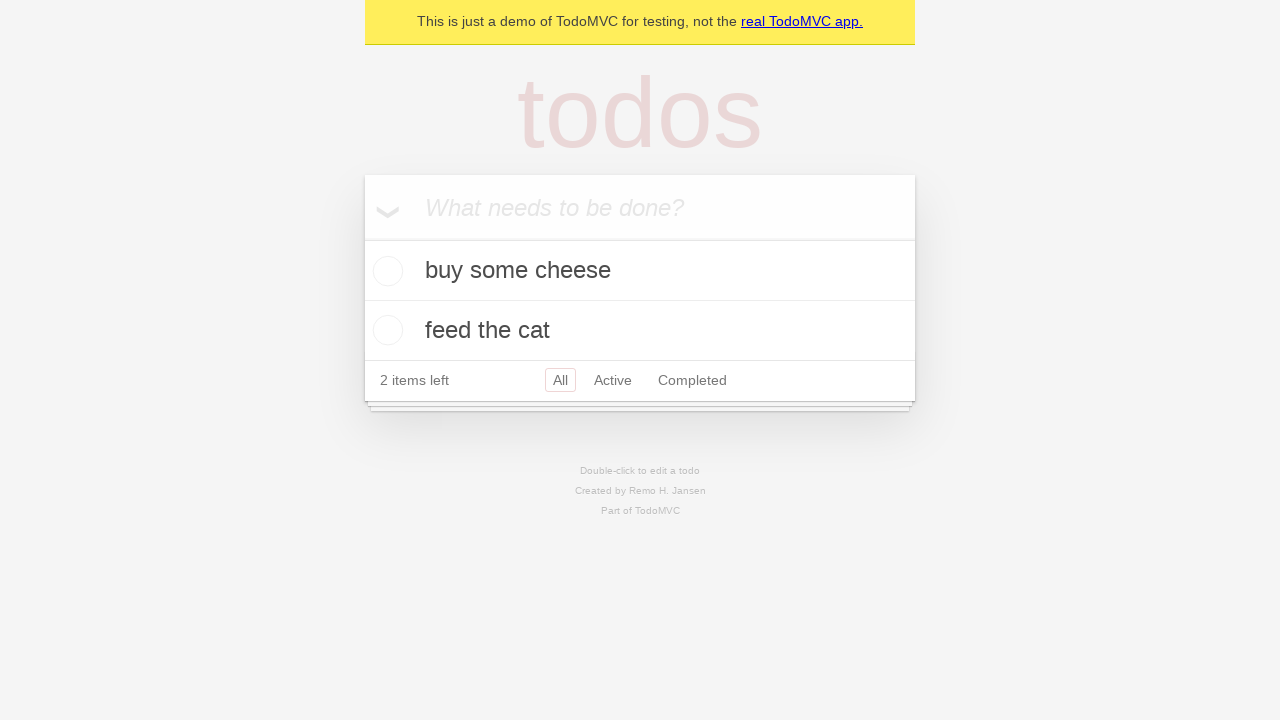

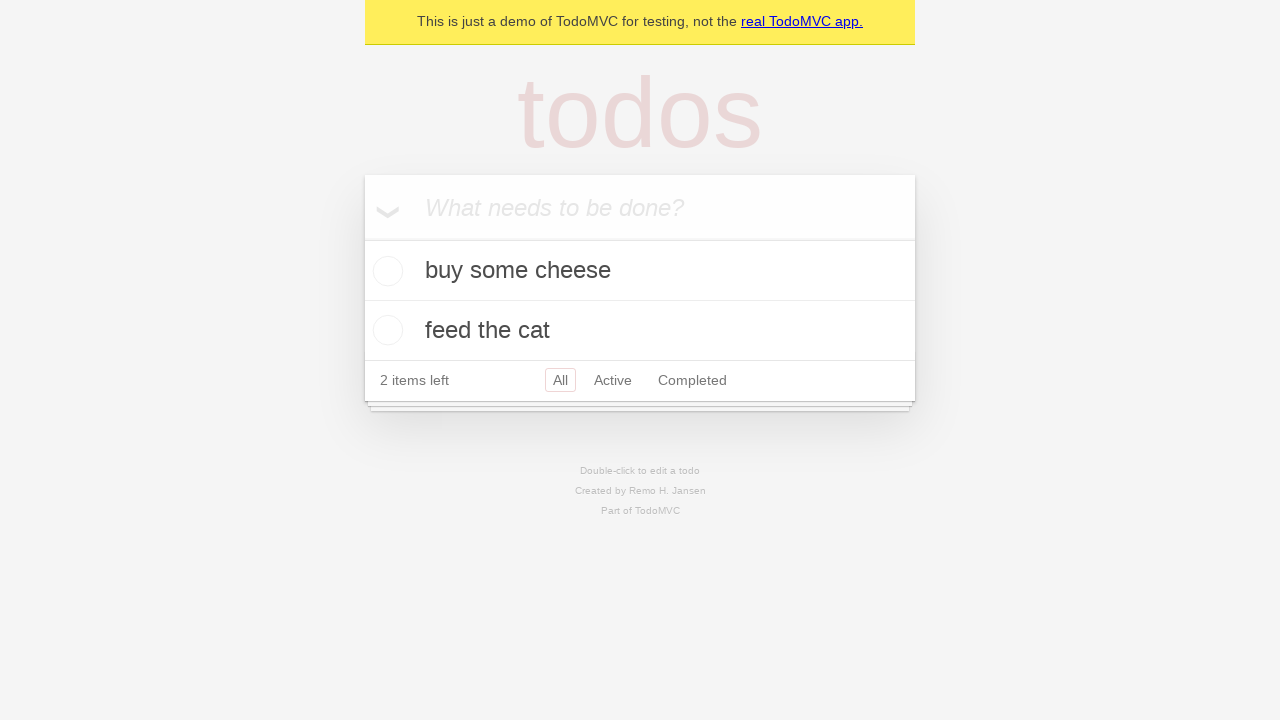